Tests that edits are cancelled when pressing Escape key

Starting URL: https://demo.playwright.dev/todomvc

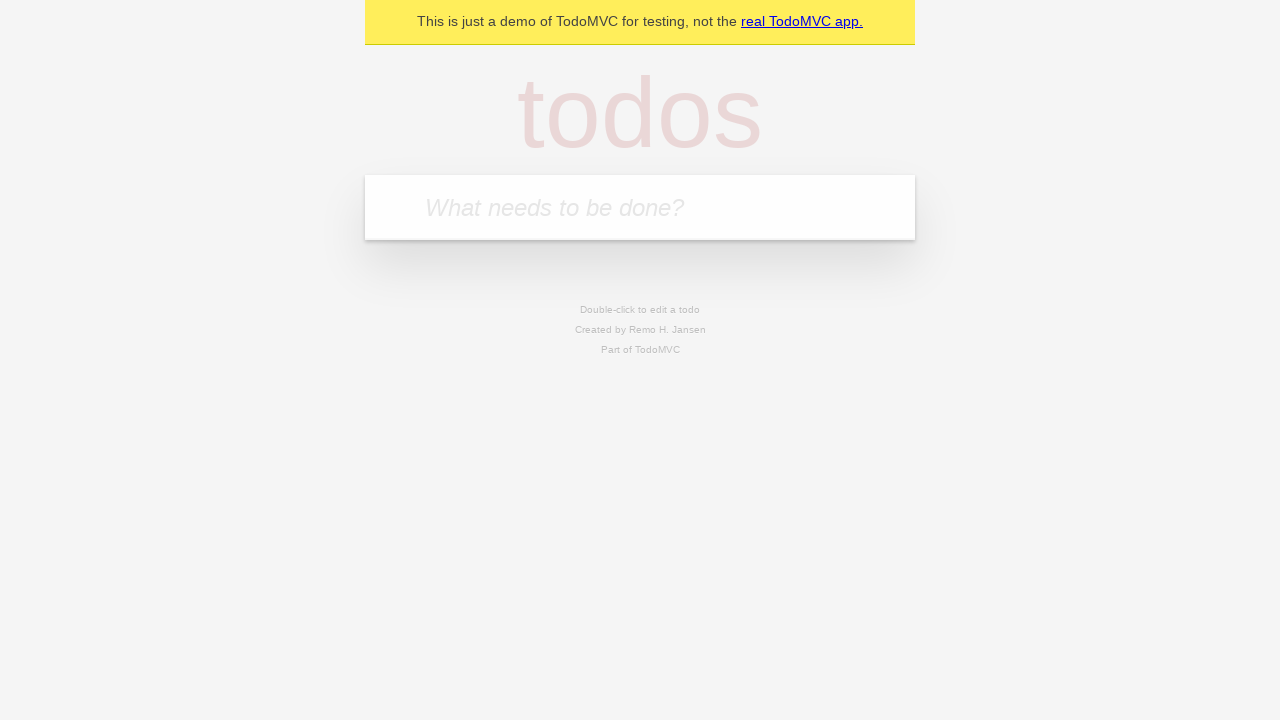

Filled todo input with 'buy some cheese' on internal:attr=[placeholder="What needs to be done?"i]
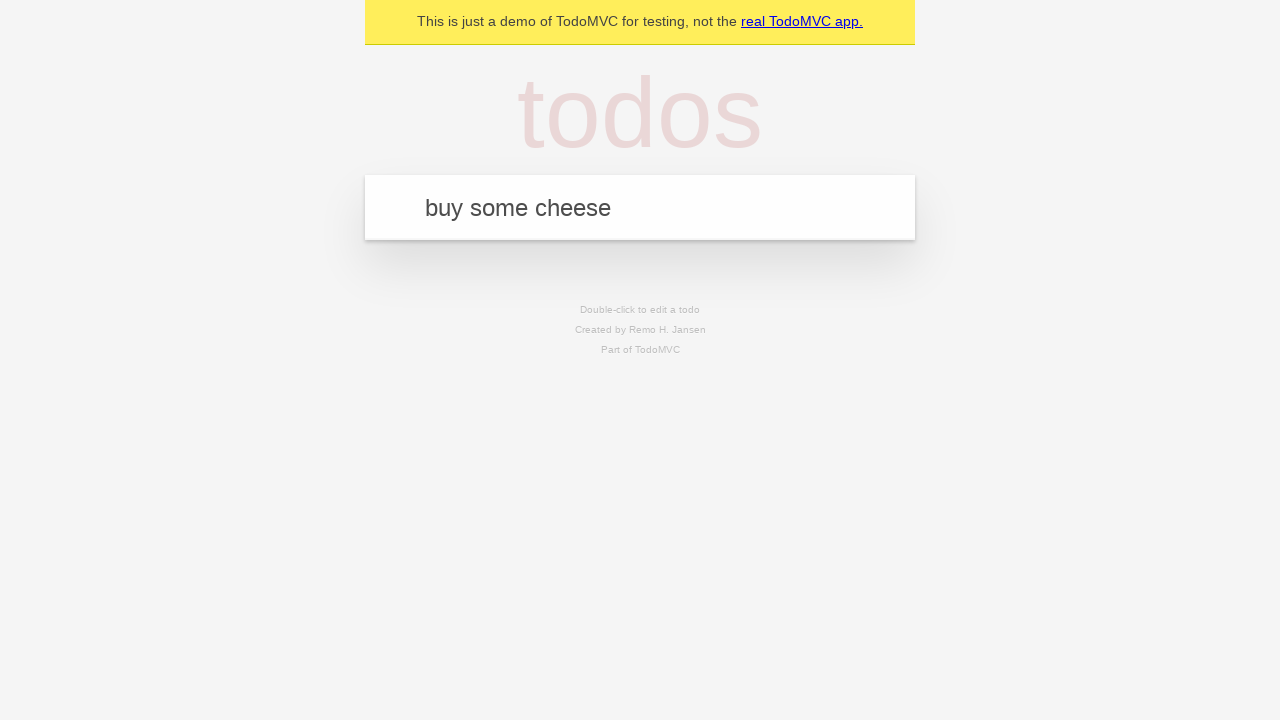

Pressed Enter to create first todo on internal:attr=[placeholder="What needs to be done?"i]
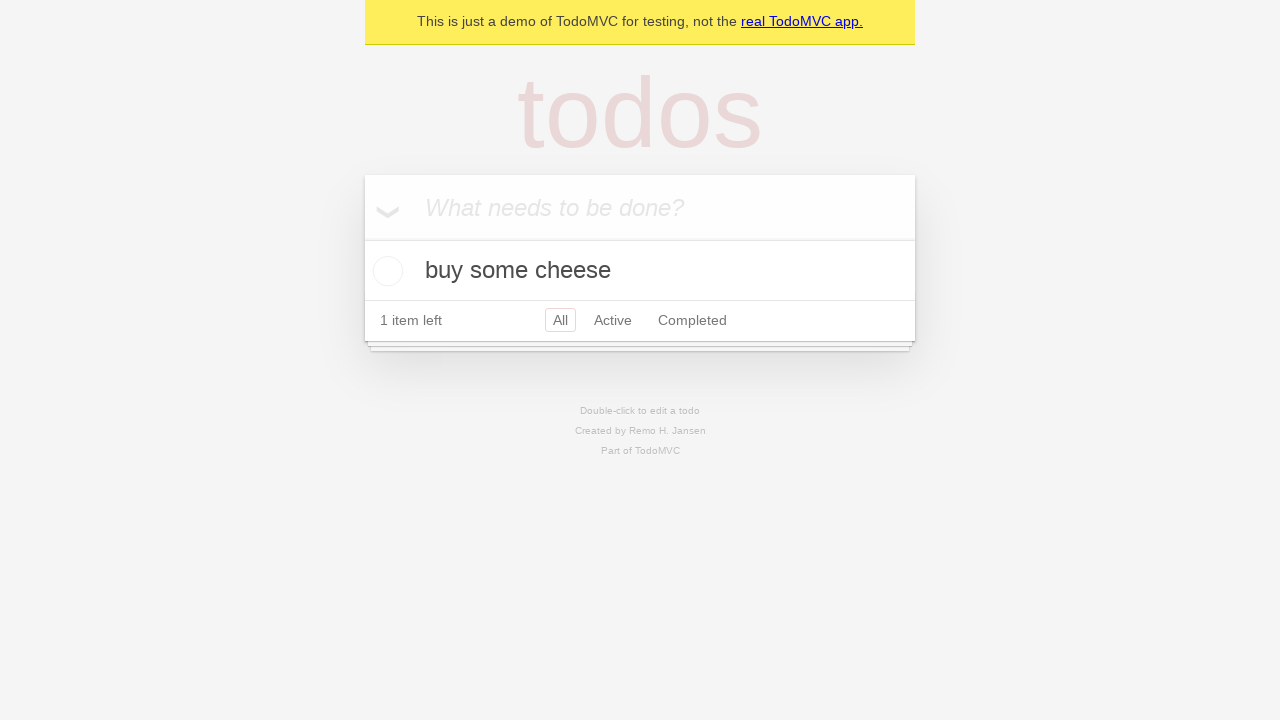

Filled todo input with 'feed the cat' on internal:attr=[placeholder="What needs to be done?"i]
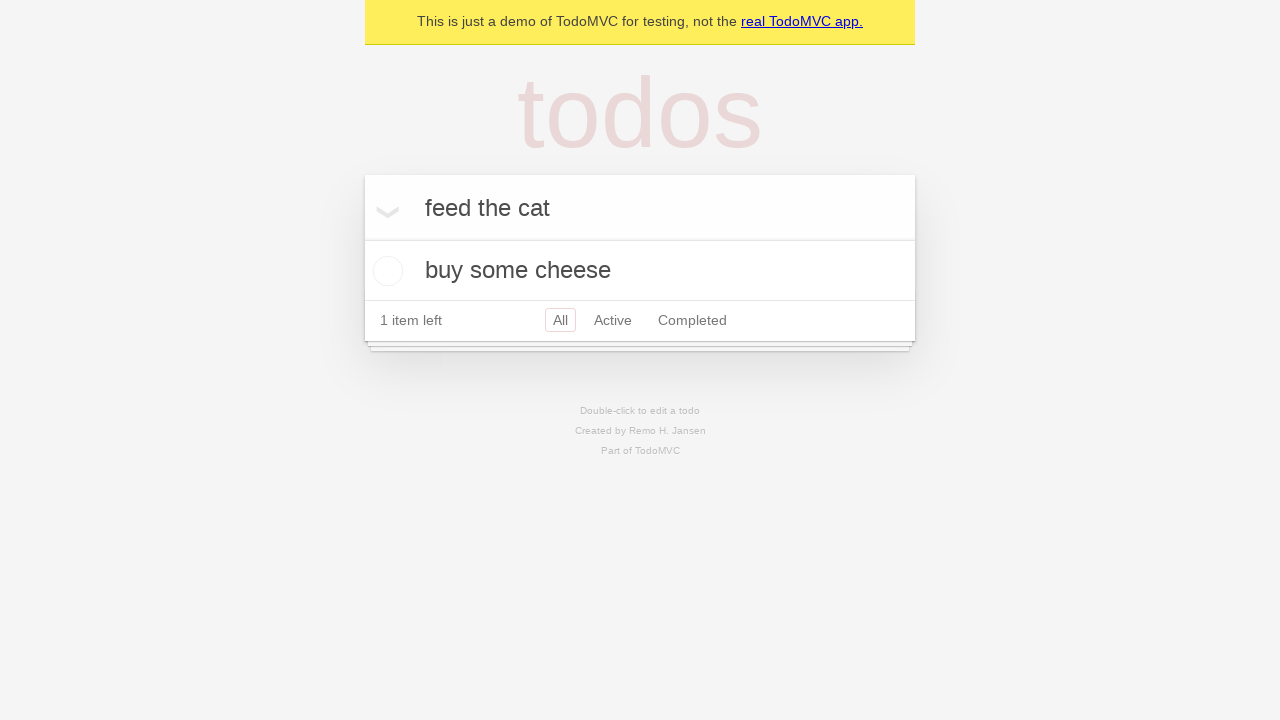

Pressed Enter to create second todo on internal:attr=[placeholder="What needs to be done?"i]
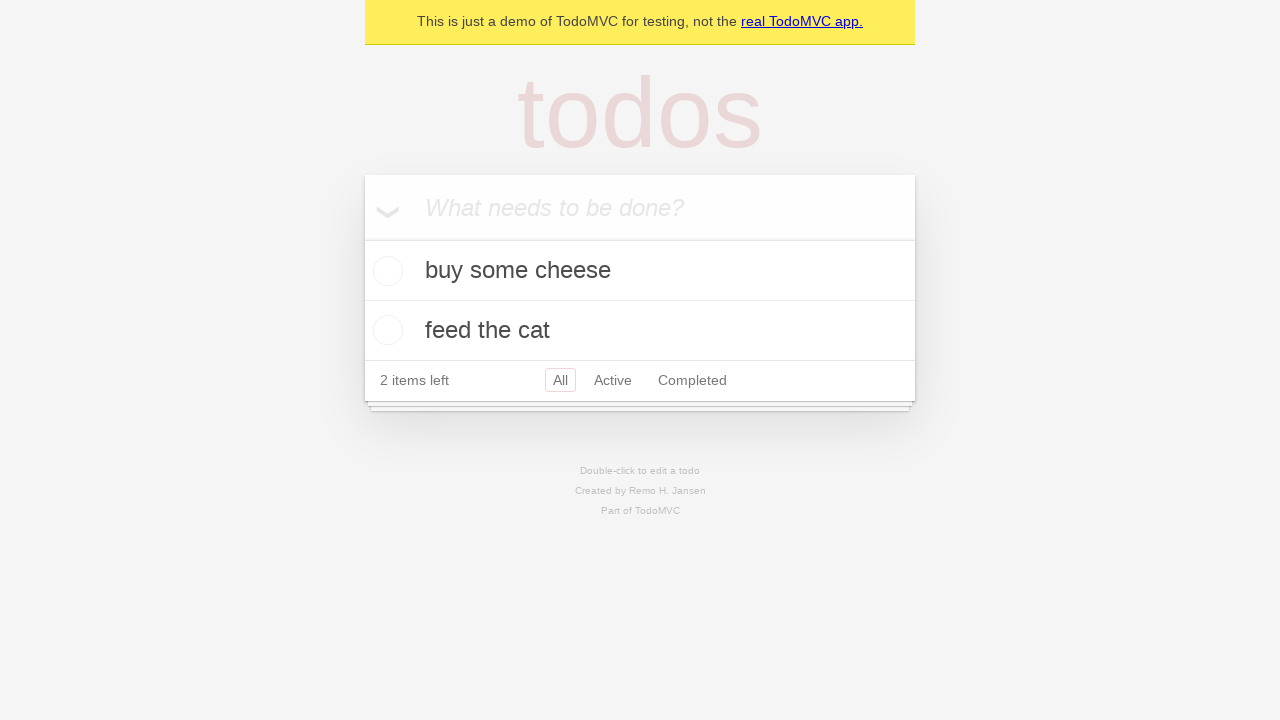

Filled todo input with 'book a doctors appointment' on internal:attr=[placeholder="What needs to be done?"i]
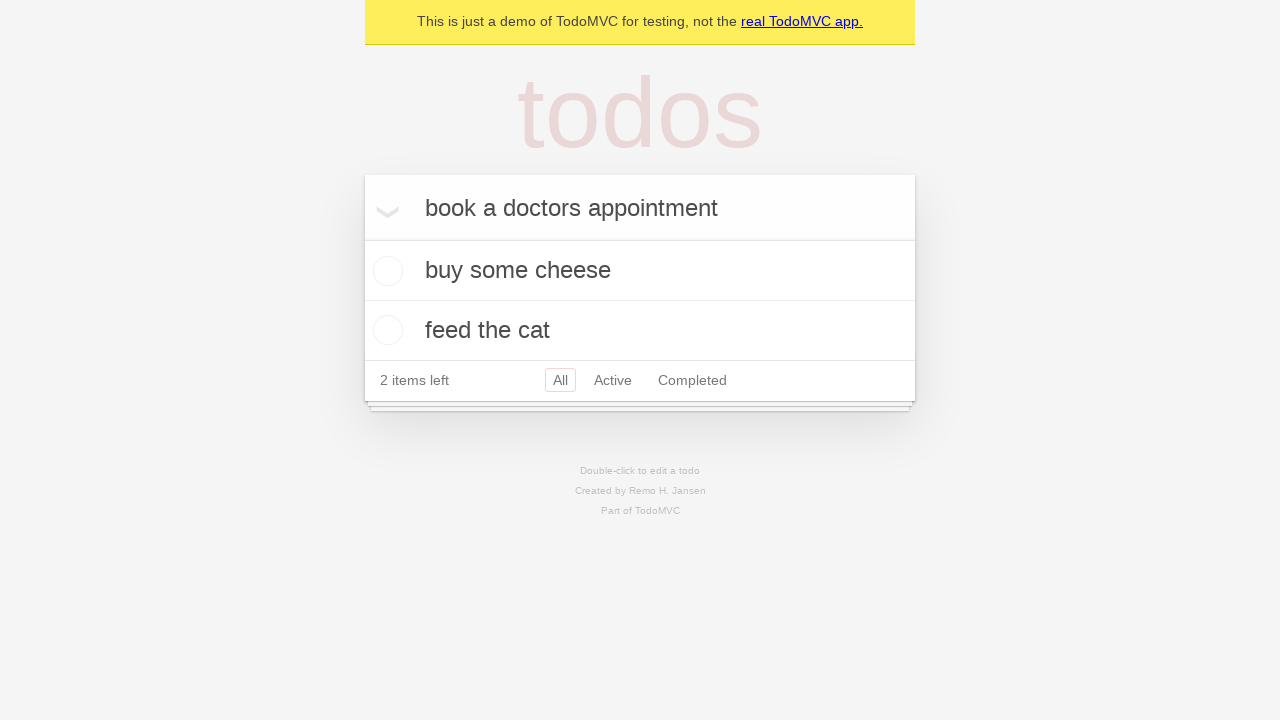

Pressed Enter to create third todo on internal:attr=[placeholder="What needs to be done?"i]
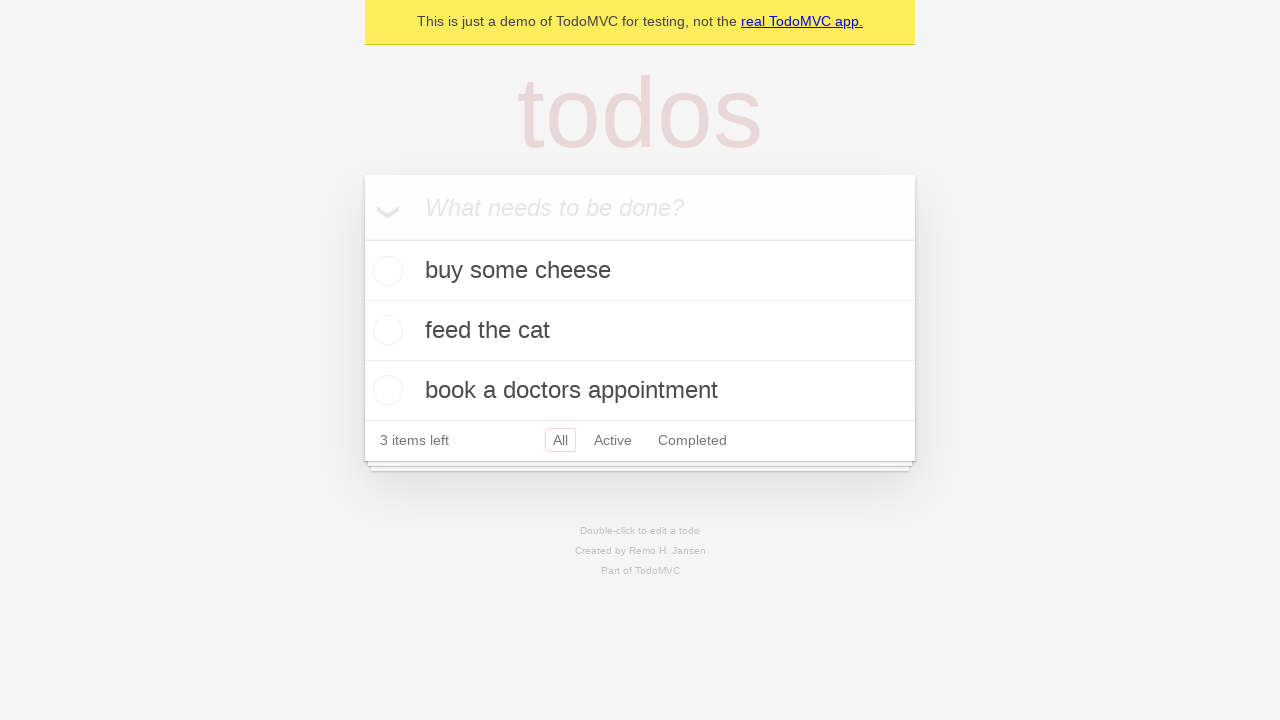

Double-clicked second todo item to enter edit mode at (640, 331) on internal:testid=[data-testid="todo-item"s] >> nth=1
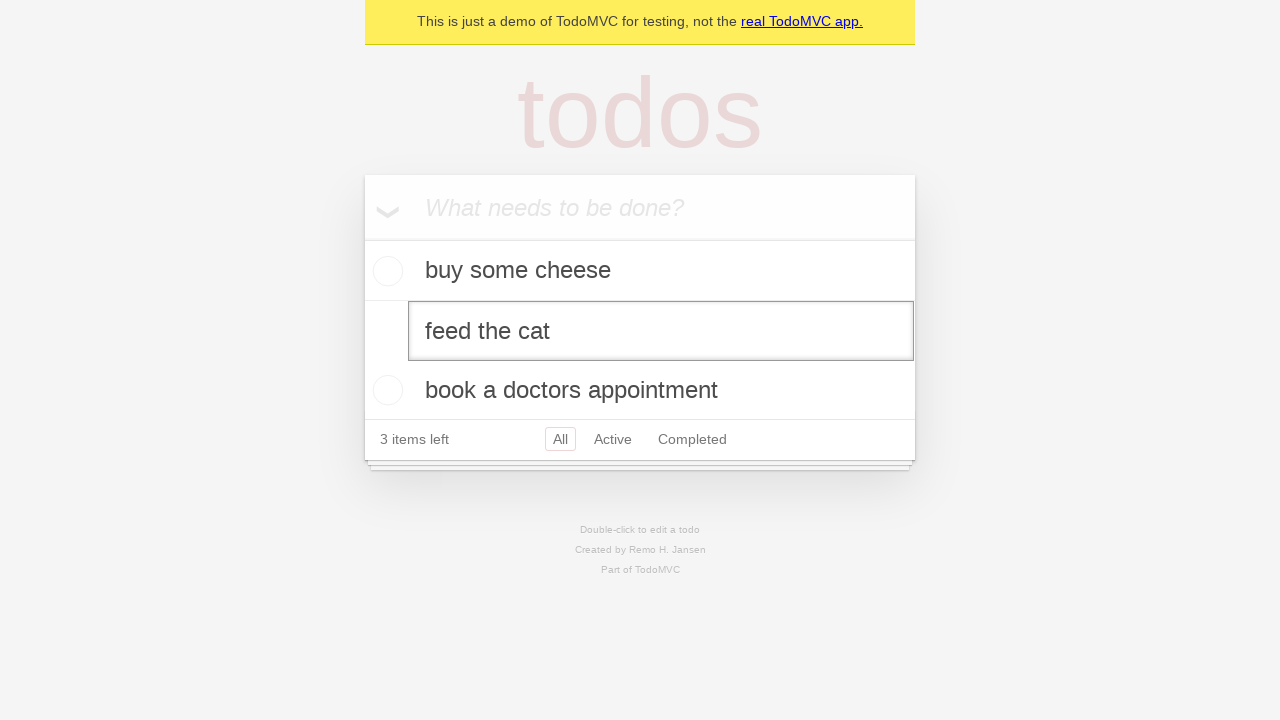

Filled edit textbox with 'buy some sausages' on internal:testid=[data-testid="todo-item"s] >> nth=1 >> internal:role=textbox[nam
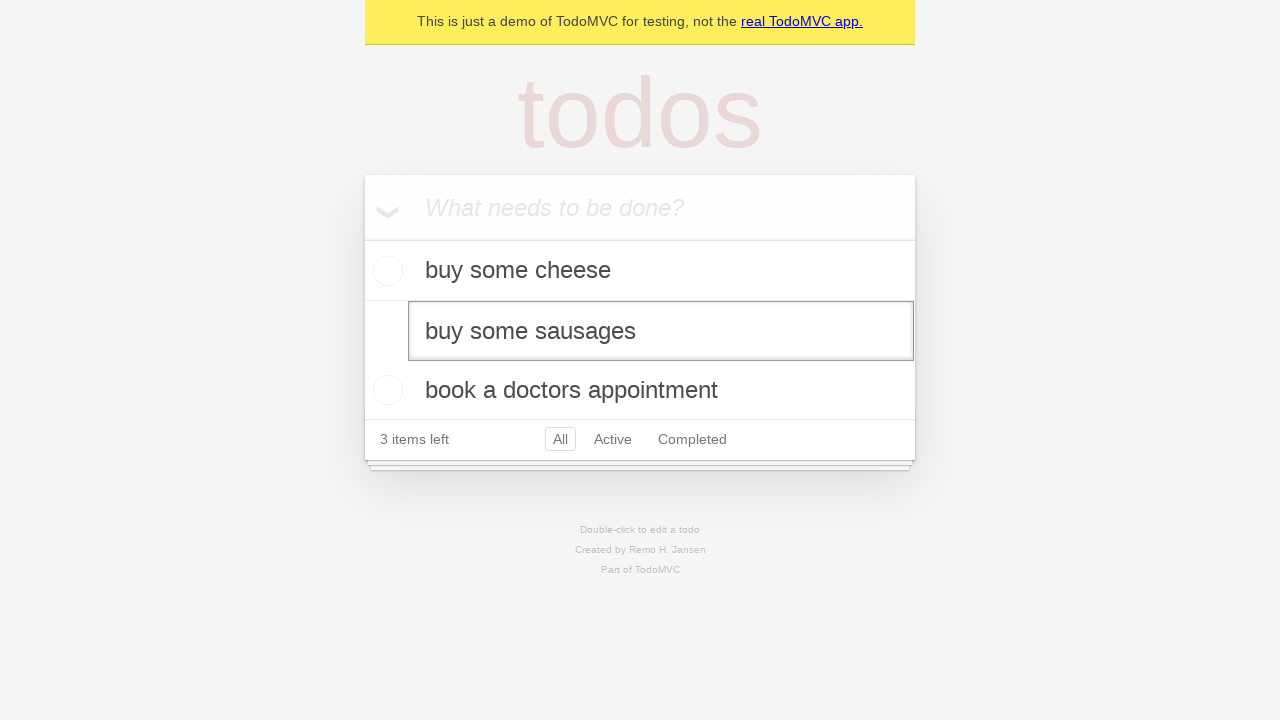

Pressed Escape key to cancel edit and verify changes were reverted on internal:testid=[data-testid="todo-item"s] >> nth=1 >> internal:role=textbox[nam
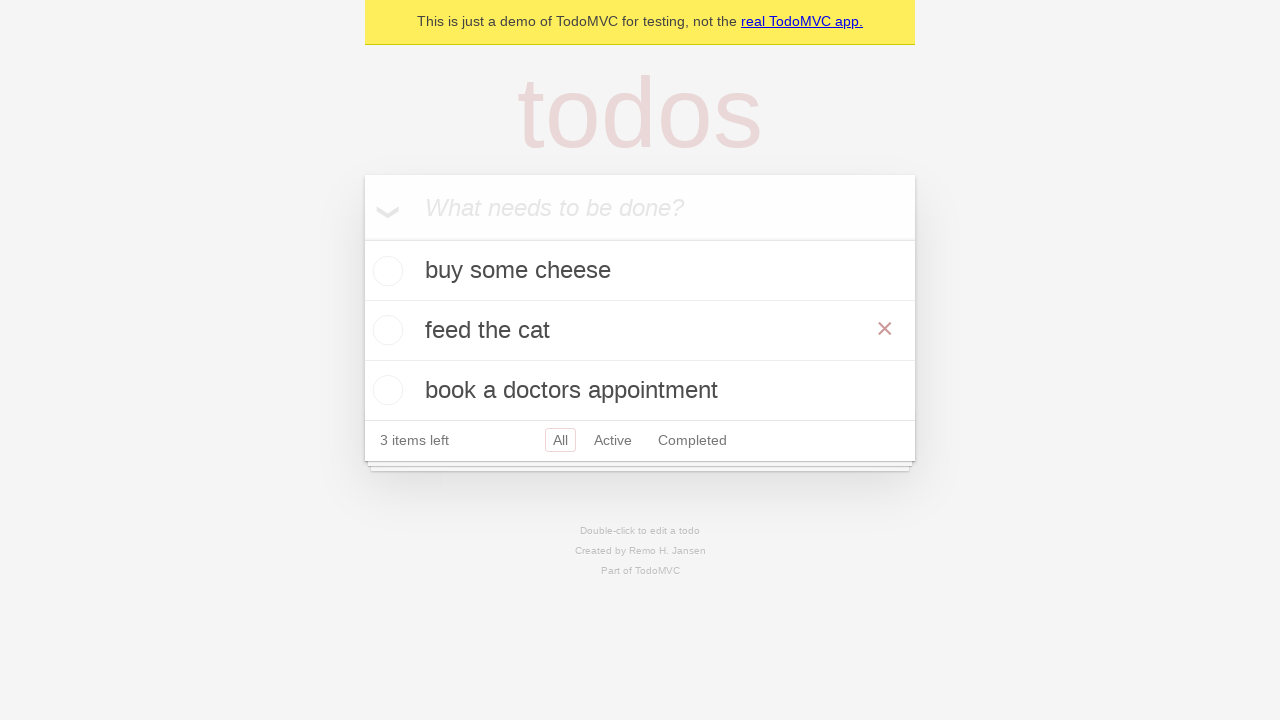

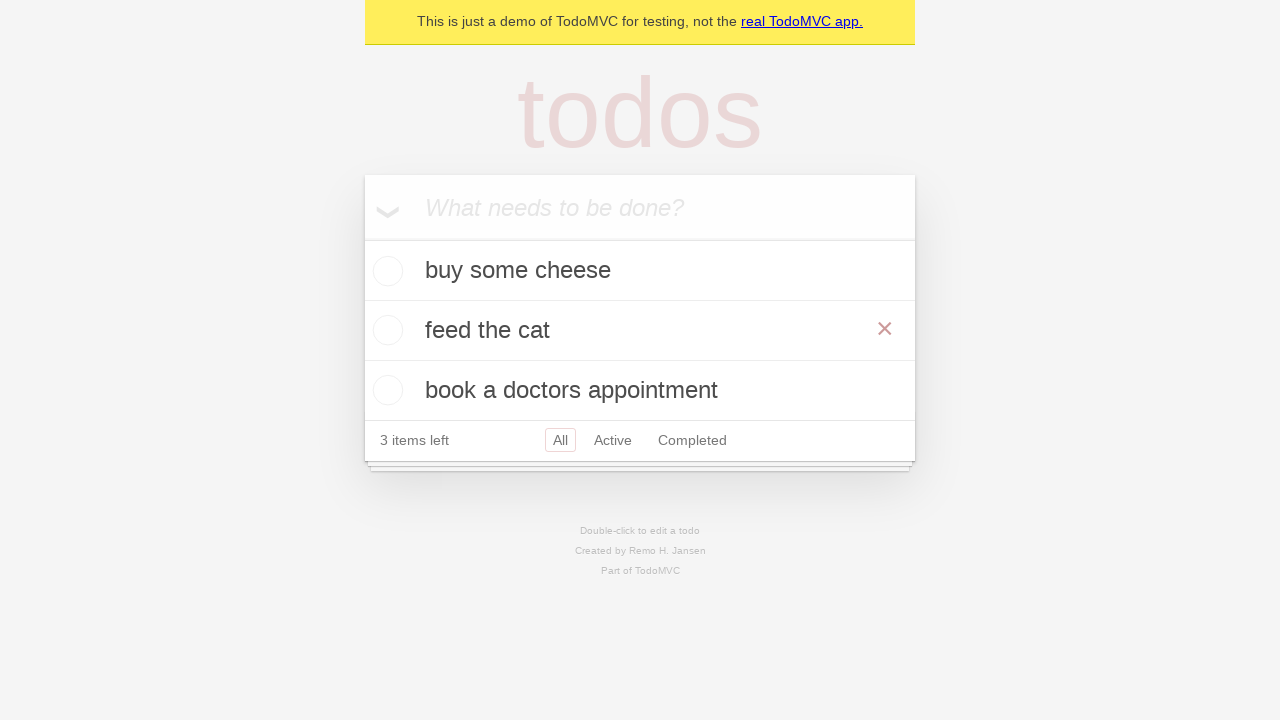